Tests that the clear completed button is hidden when there are no completed items.

Starting URL: https://demo.playwright.dev/todomvc

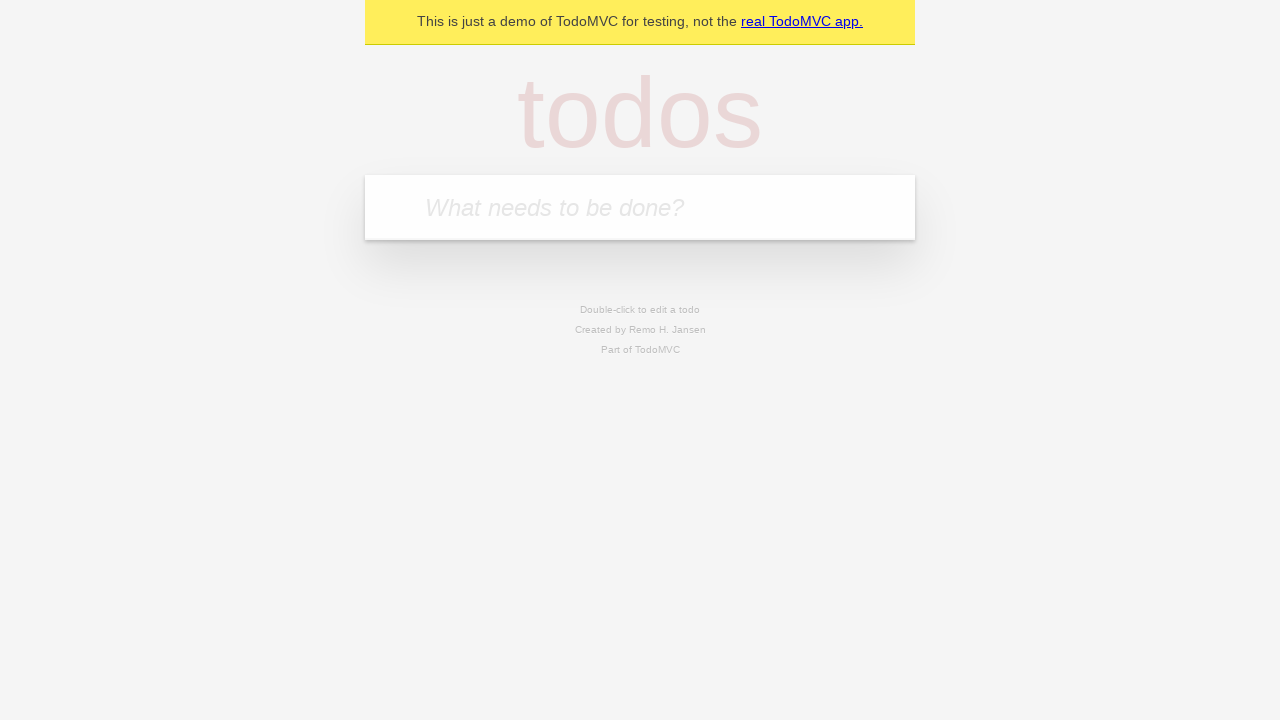

Filled new todo input with 'buy some cheese' on .new-todo
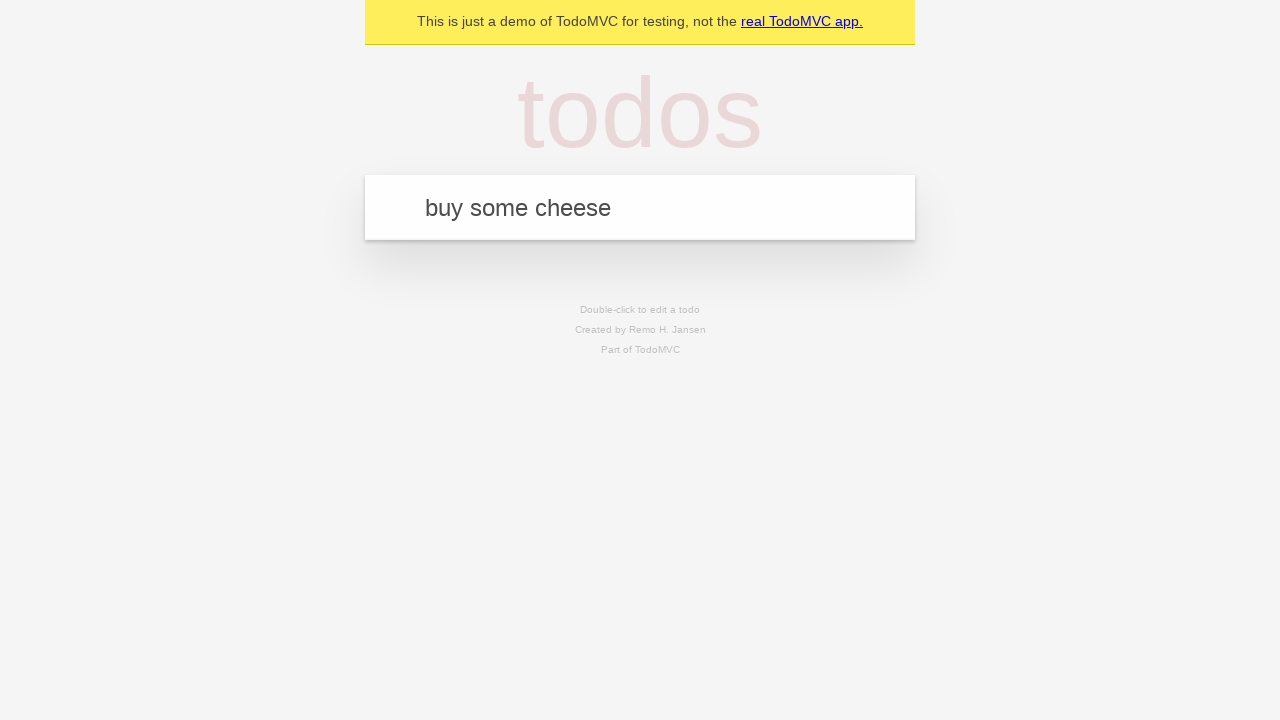

Pressed Enter to create first todo item on .new-todo
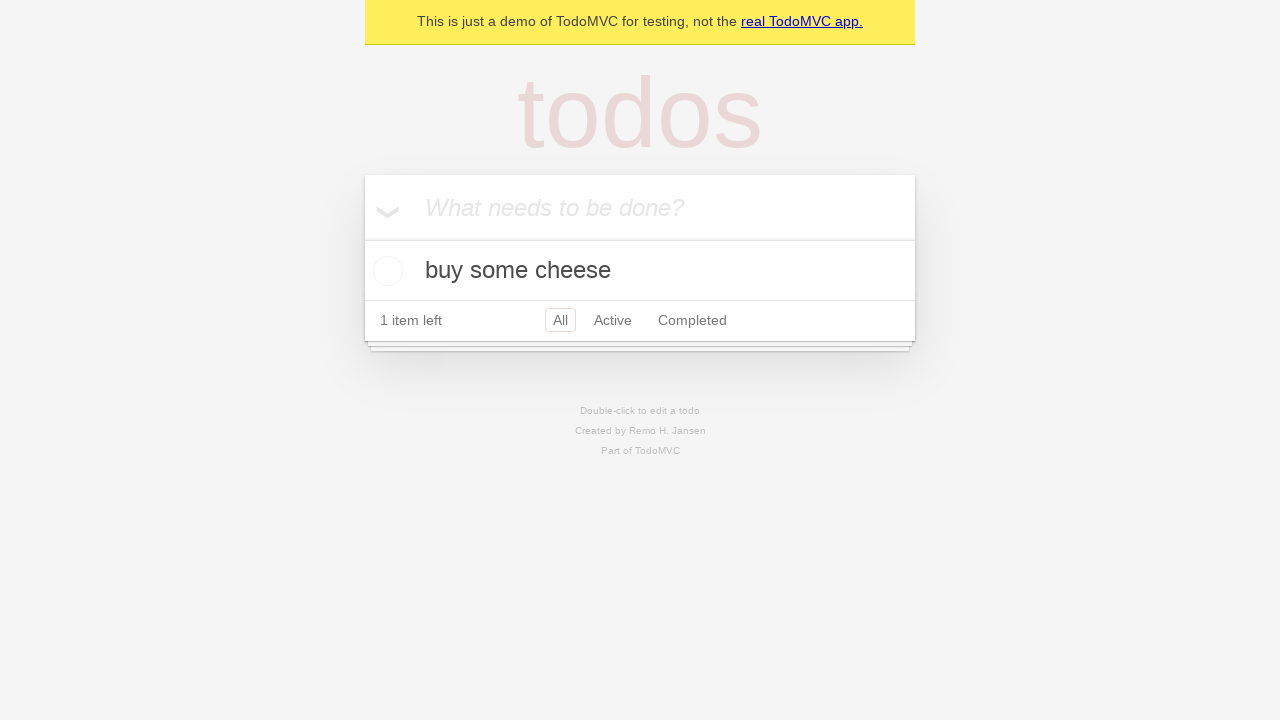

Filled new todo input with 'feed the cat' on .new-todo
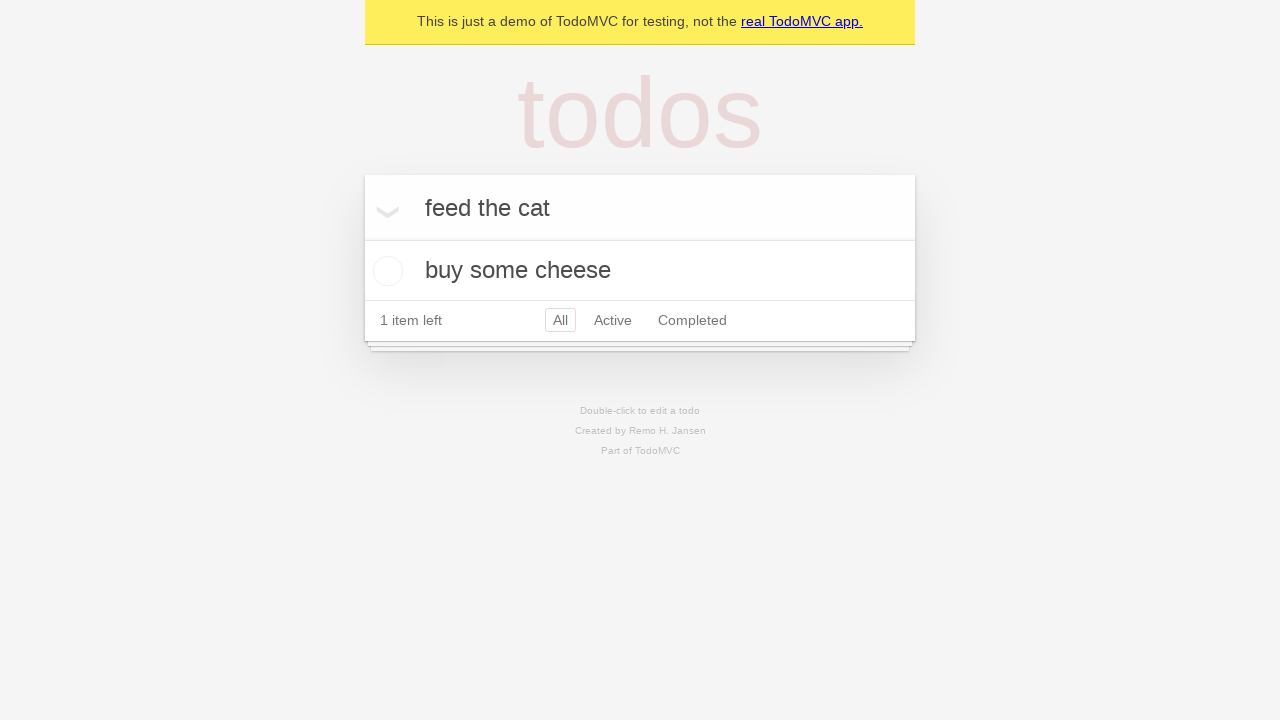

Pressed Enter to create second todo item on .new-todo
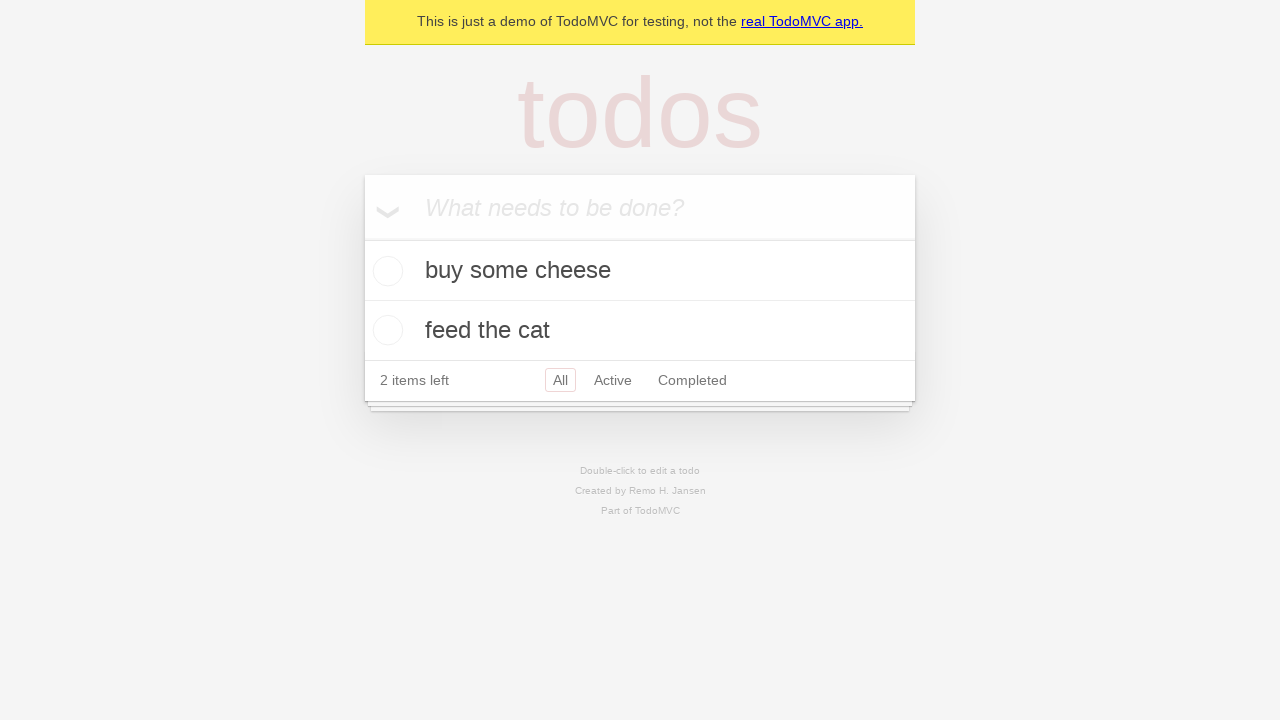

Filled new todo input with 'book a doctors appointment' on .new-todo
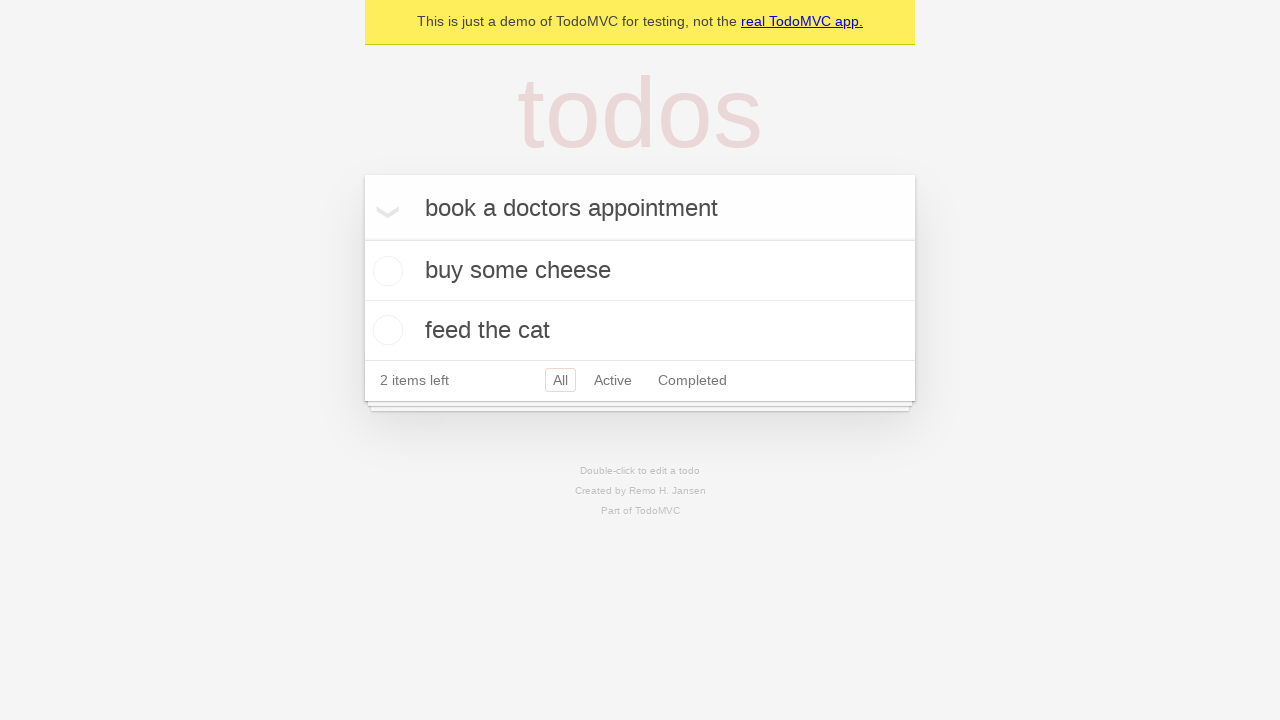

Pressed Enter to create third todo item on .new-todo
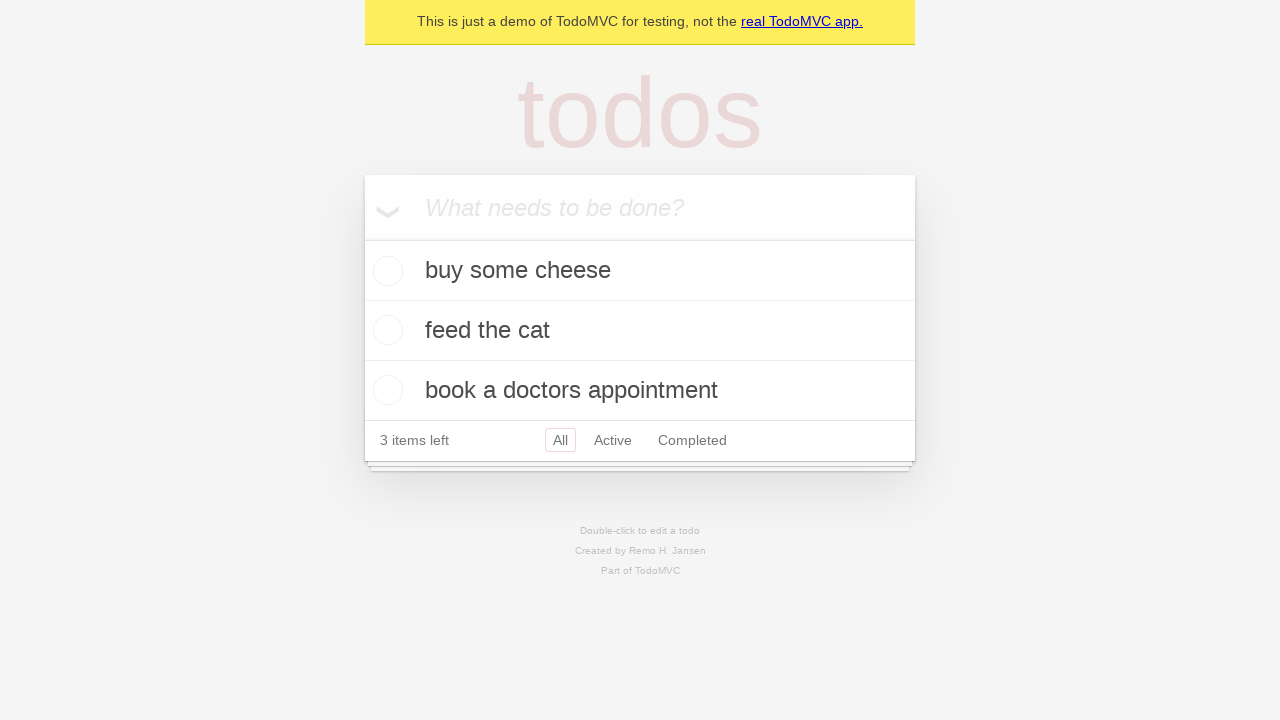

Waited for all three todo items to be visible
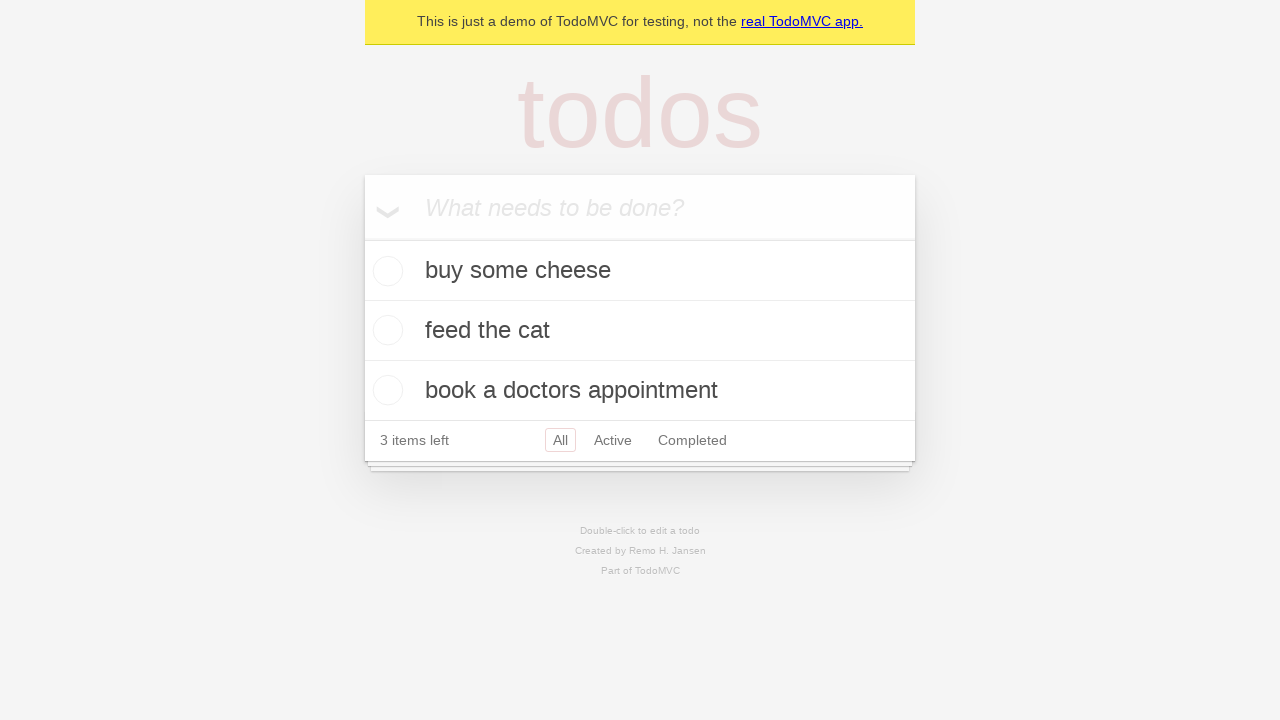

Checked the first todo item as completed at (385, 271) on .todo-list li .toggle >> nth=0
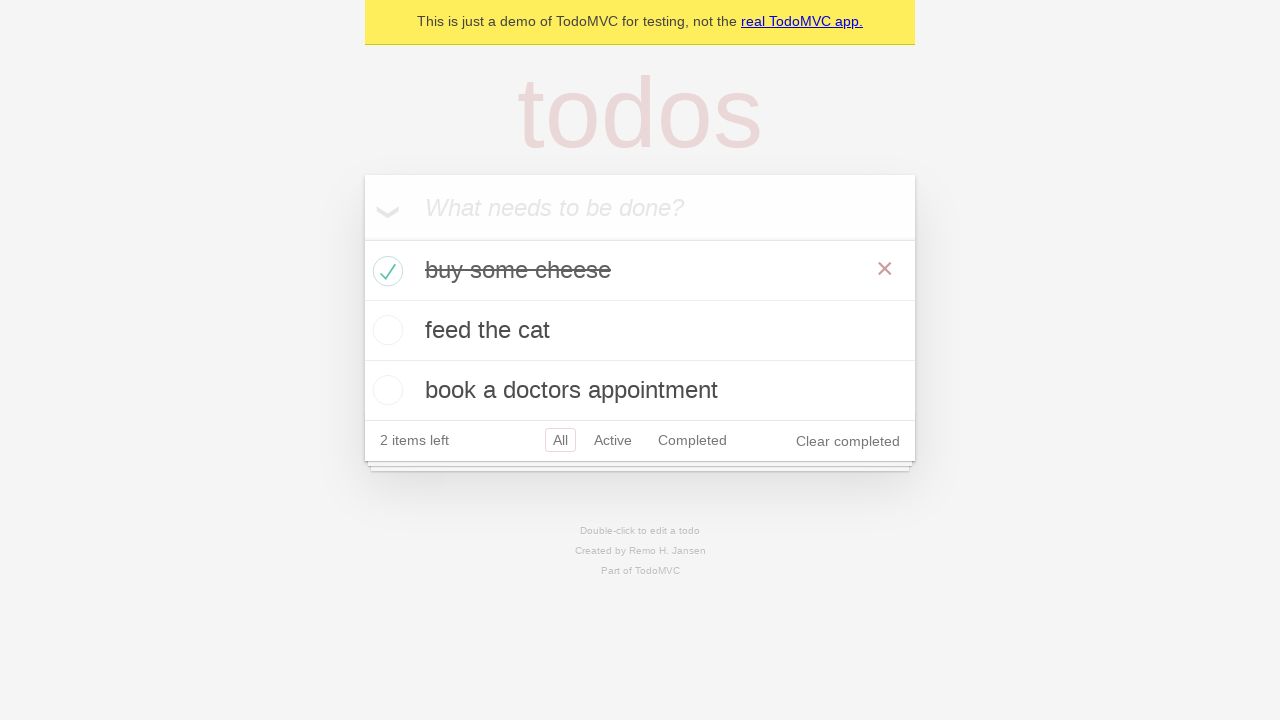

Clicked the clear completed button to remove completed item at (848, 441) on .clear-completed
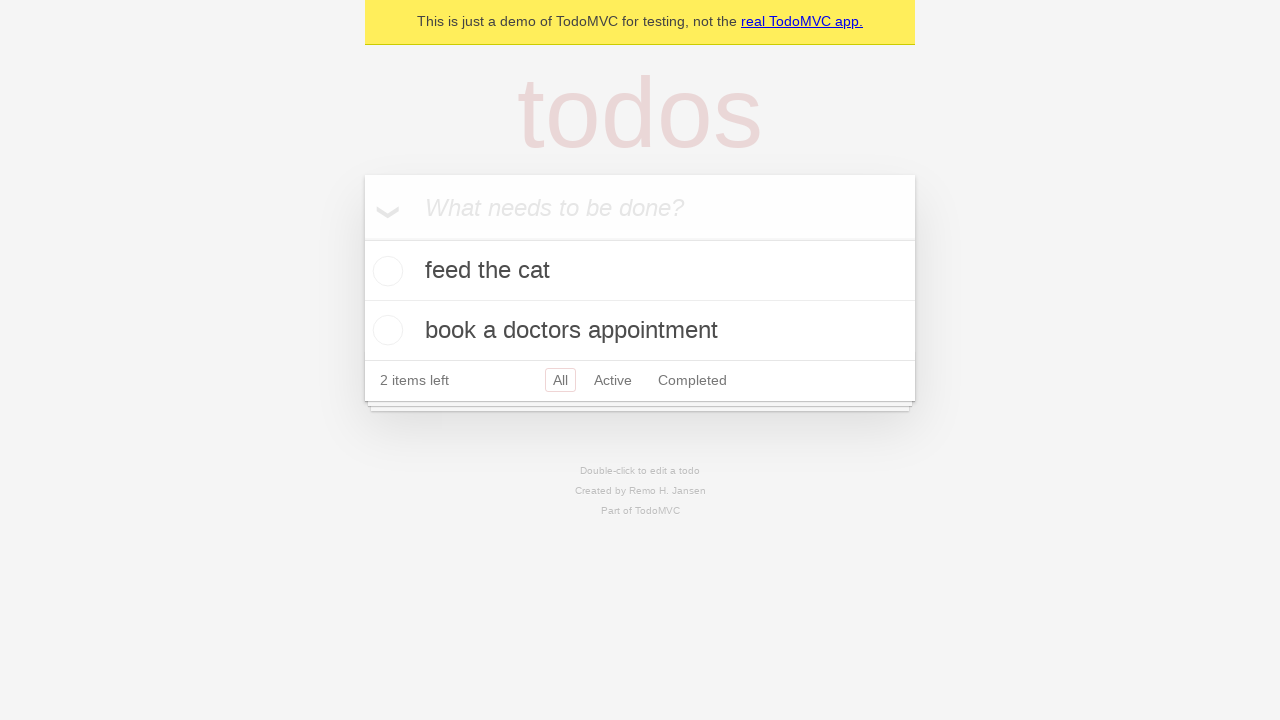

Verified that clear completed button is hidden when there are no completed items
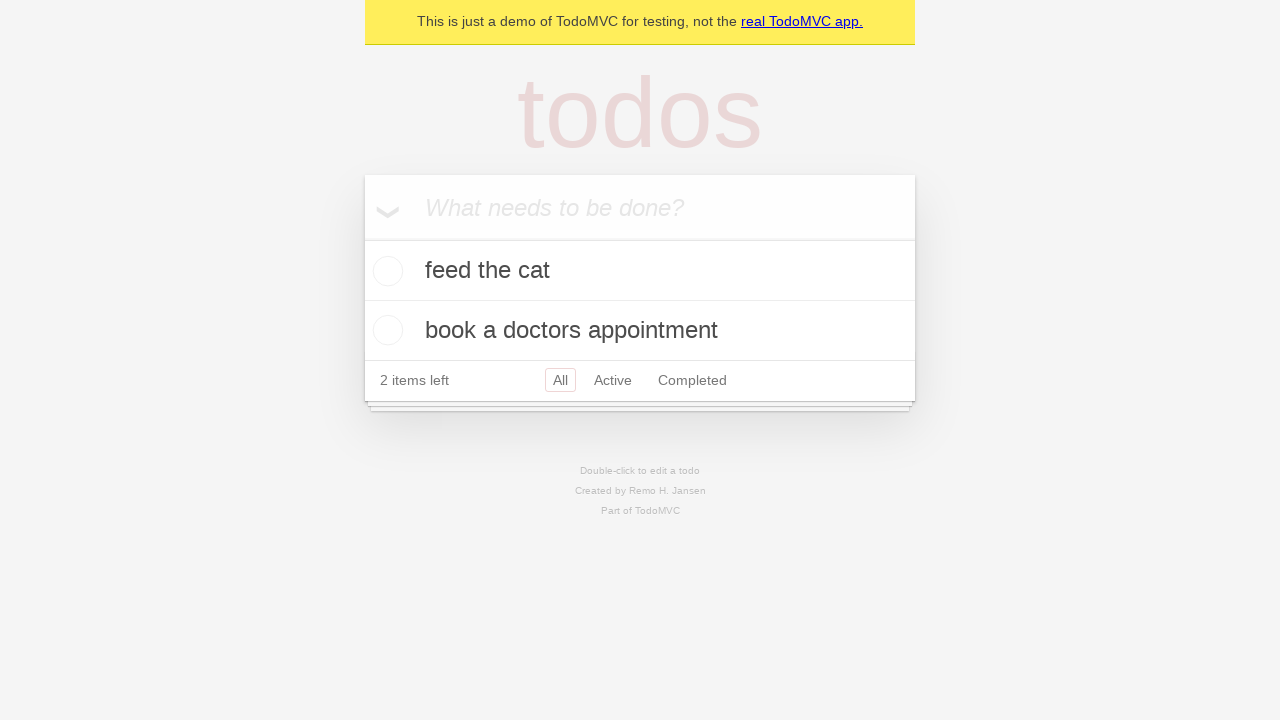

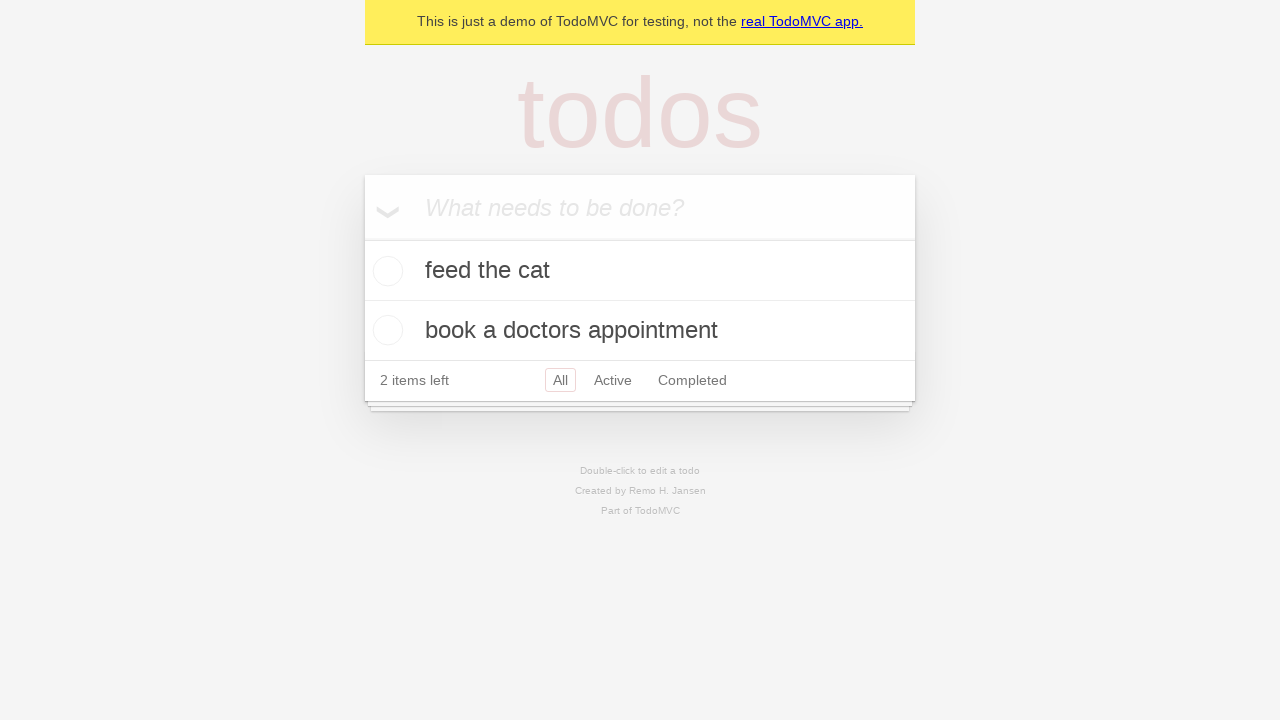